Verifies that the login button is displayed on the login page

Starting URL: https://the-internet.herokuapp.com/

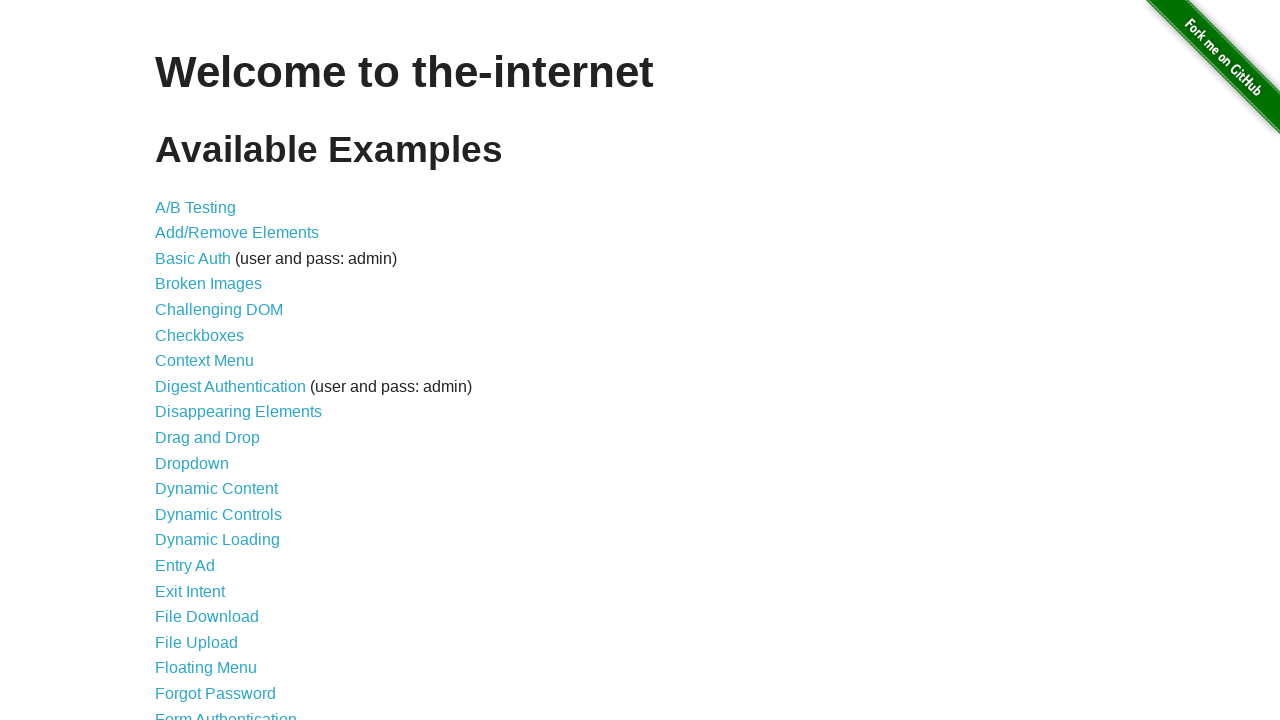

Clicked on Form Authentication link at (226, 712) on text='Form Authentication'
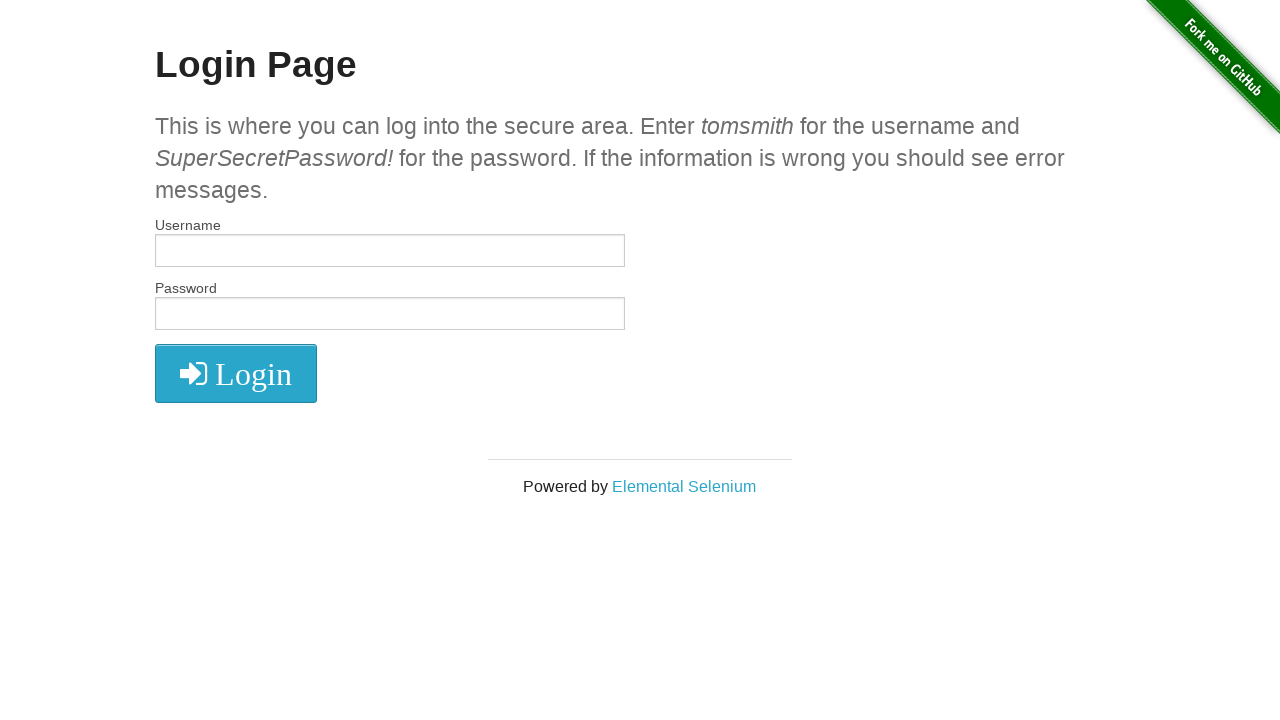

Verified that login button is displayed on the login page
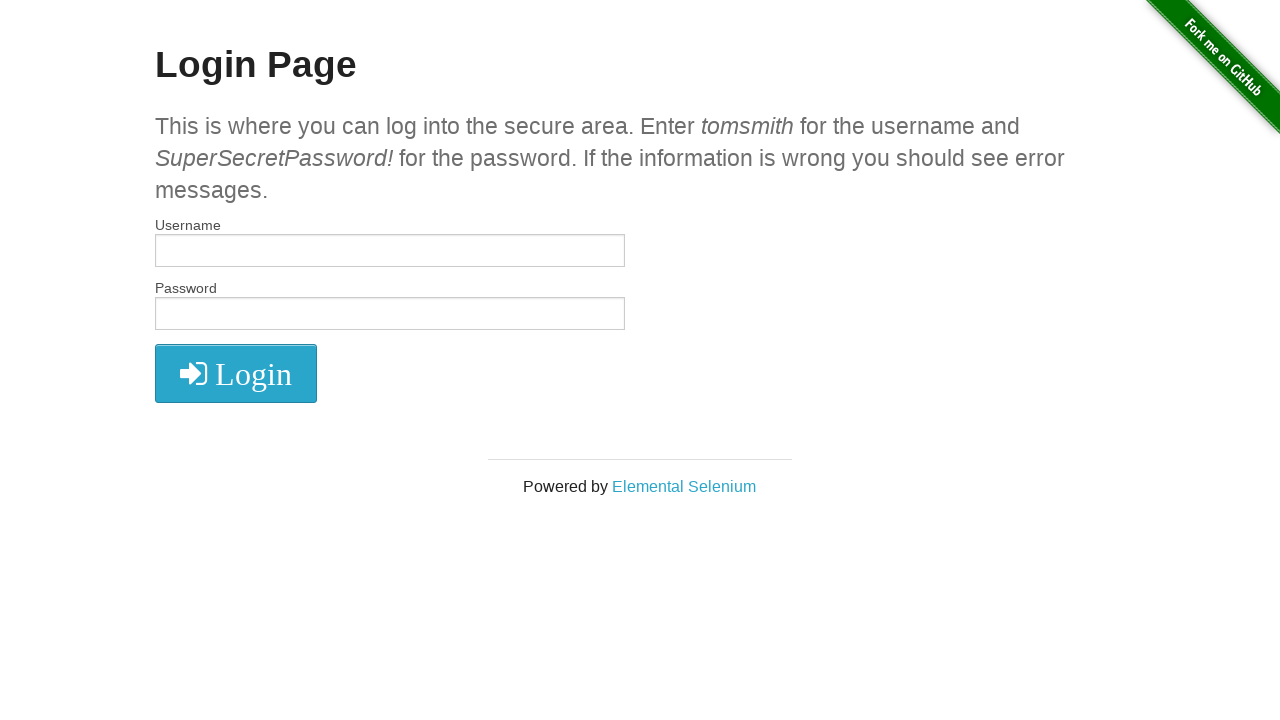

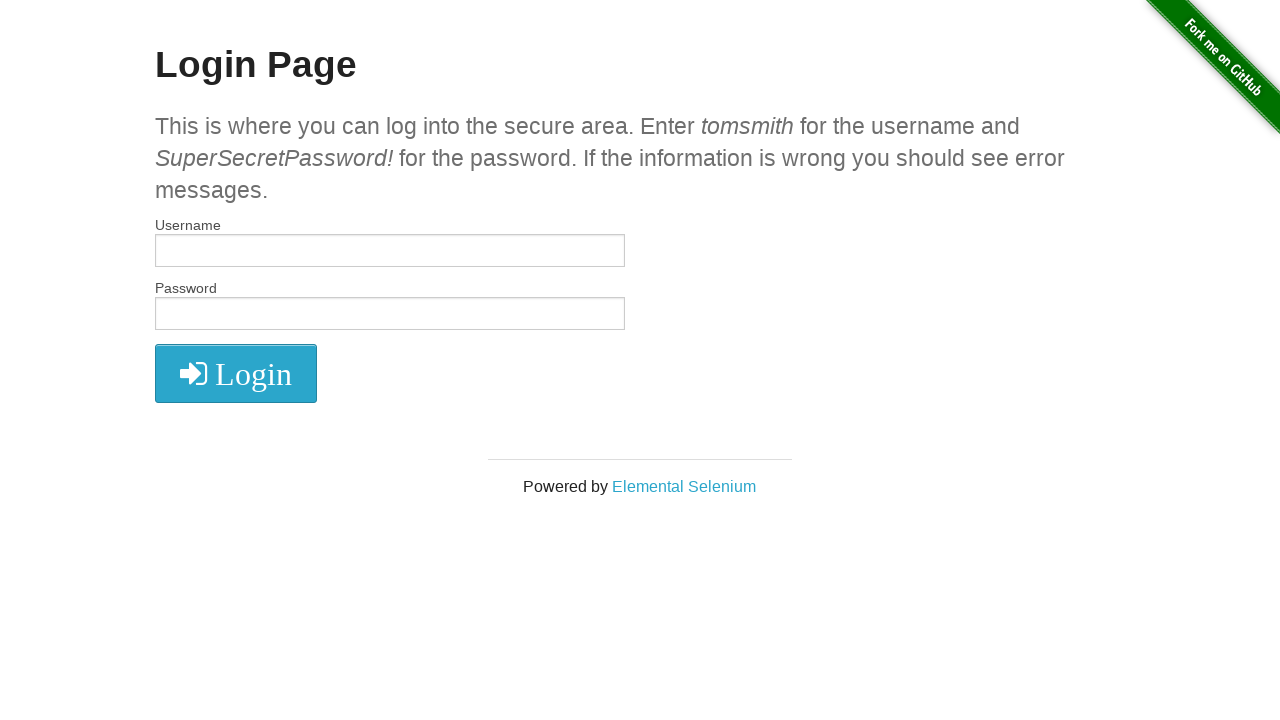